Navigates to BestBuy homepage and prints the current URL

Starting URL: https://www.bestbuy.com

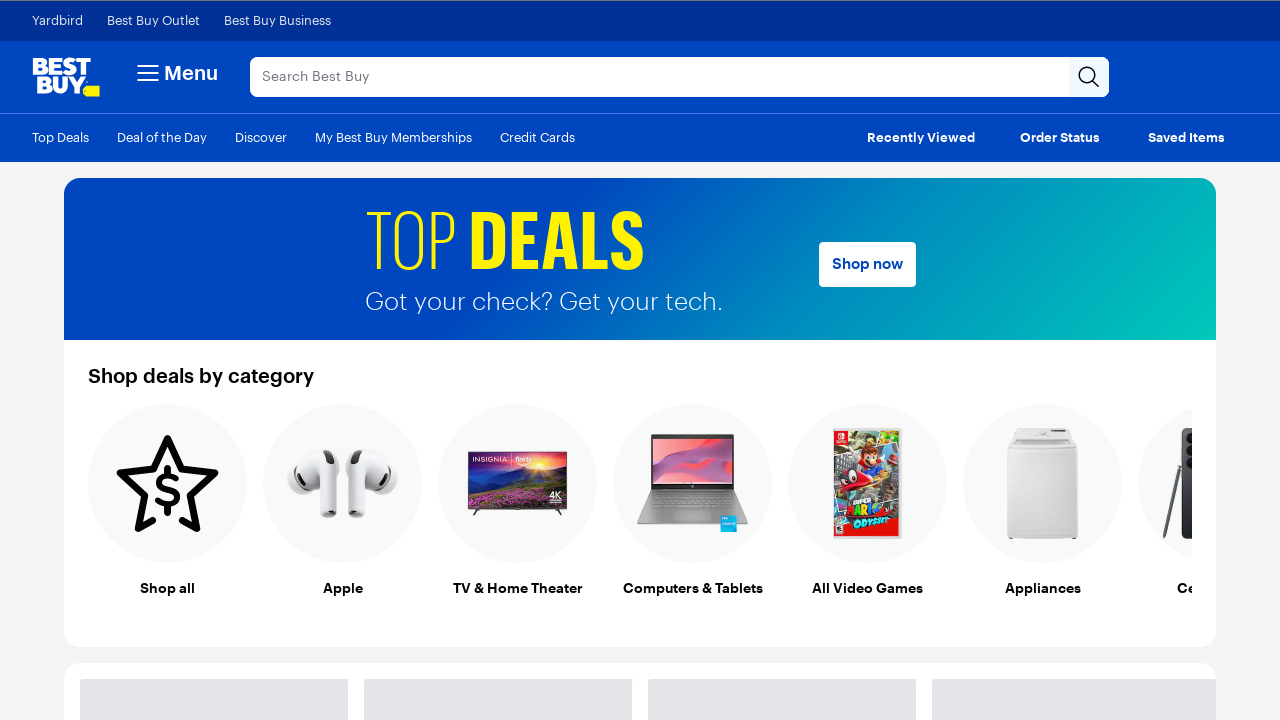

Navigated to BestBuy homepage
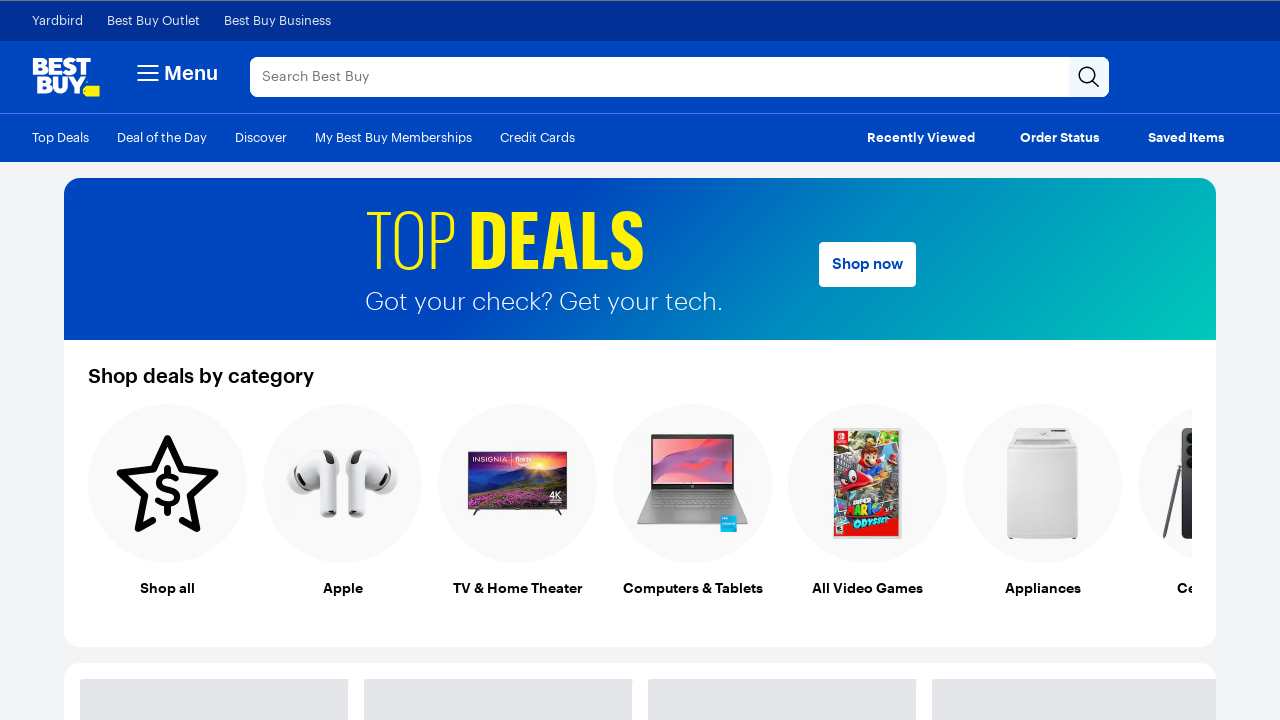

Printed current URL
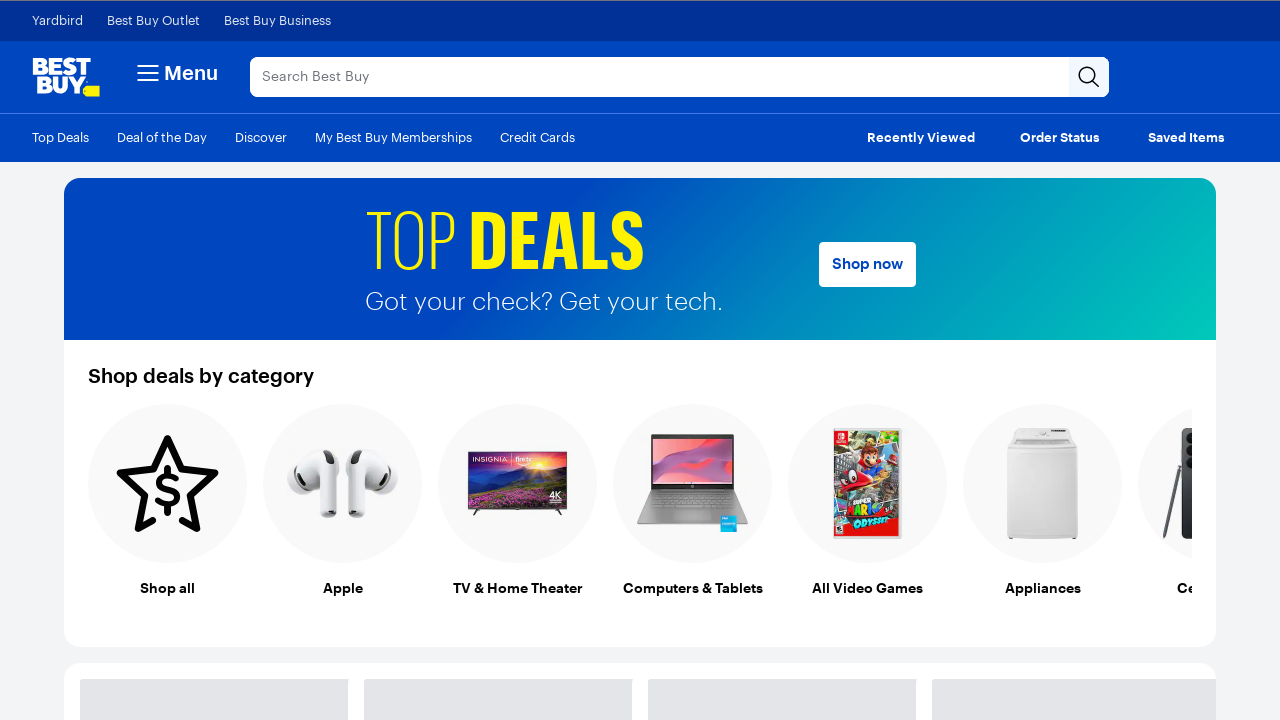

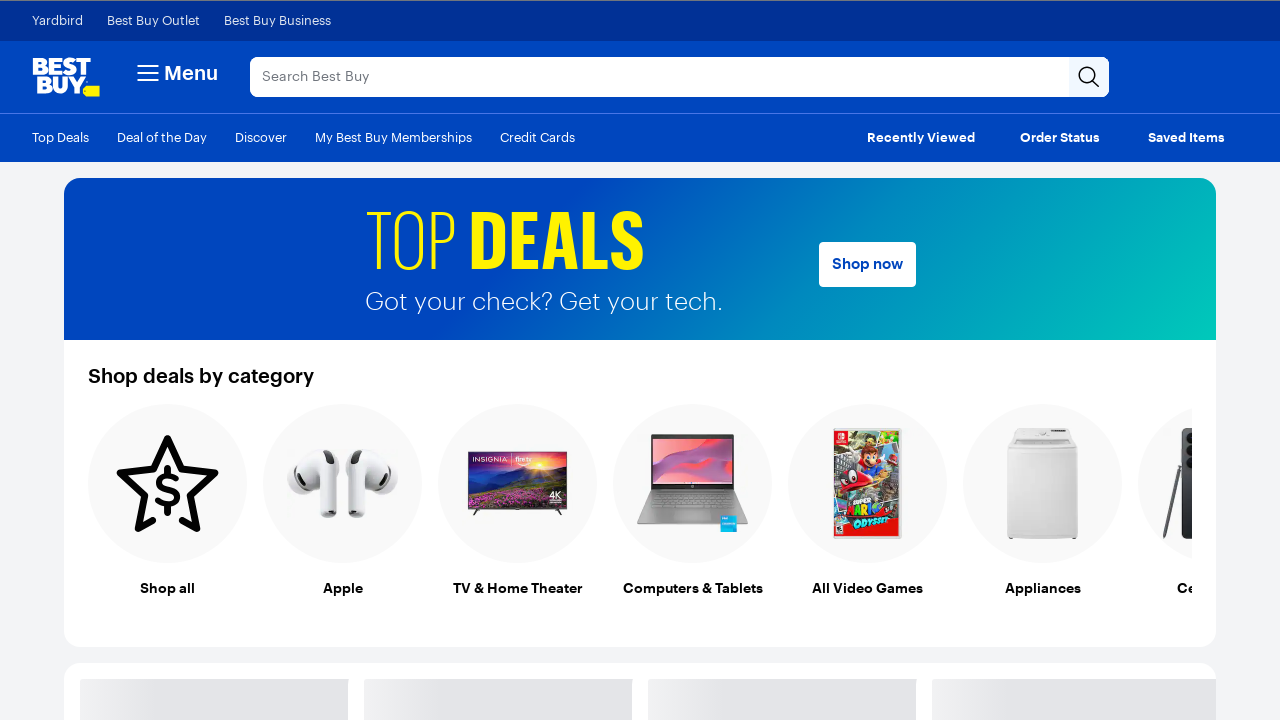